Tests drag and drop functionality by dragging an element and dropping it into a target container

Starting URL: https://grotechminds.com/drag-and-drop/

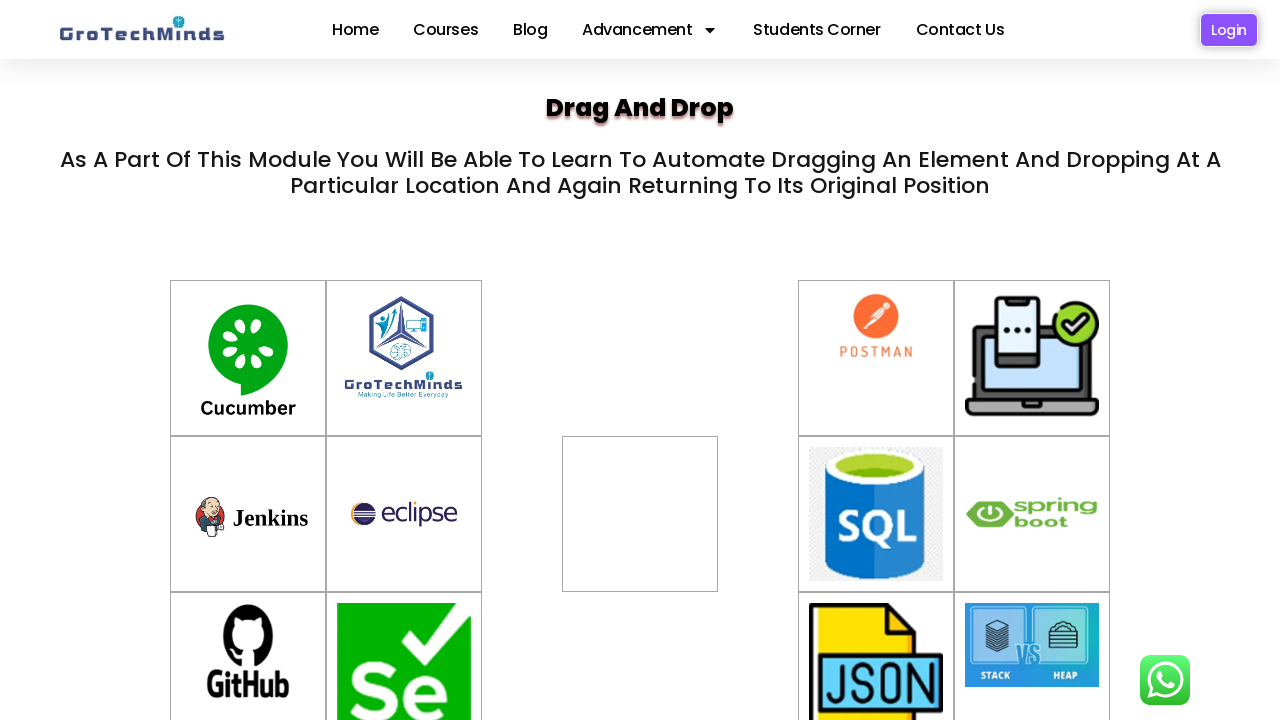

Waited for page to reach domcontentloaded state
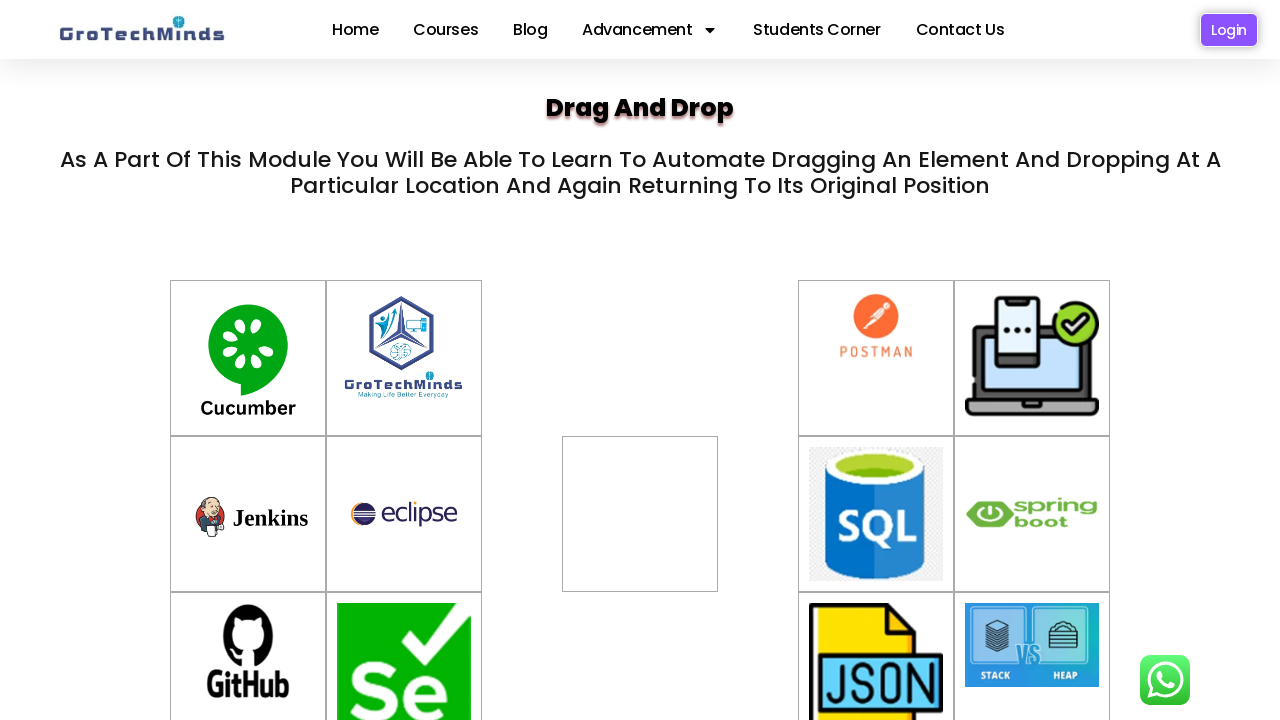

Waited 1000ms for page elements to be ready
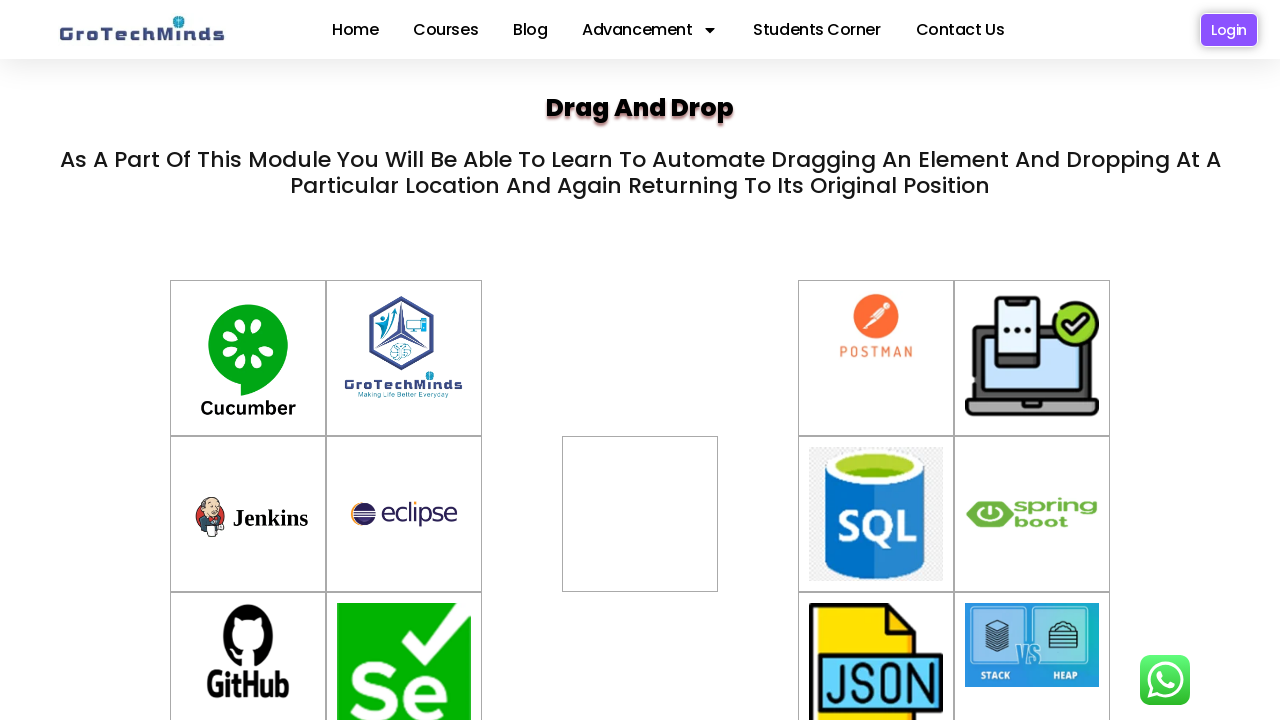

Located draggable element with id 'drag11'
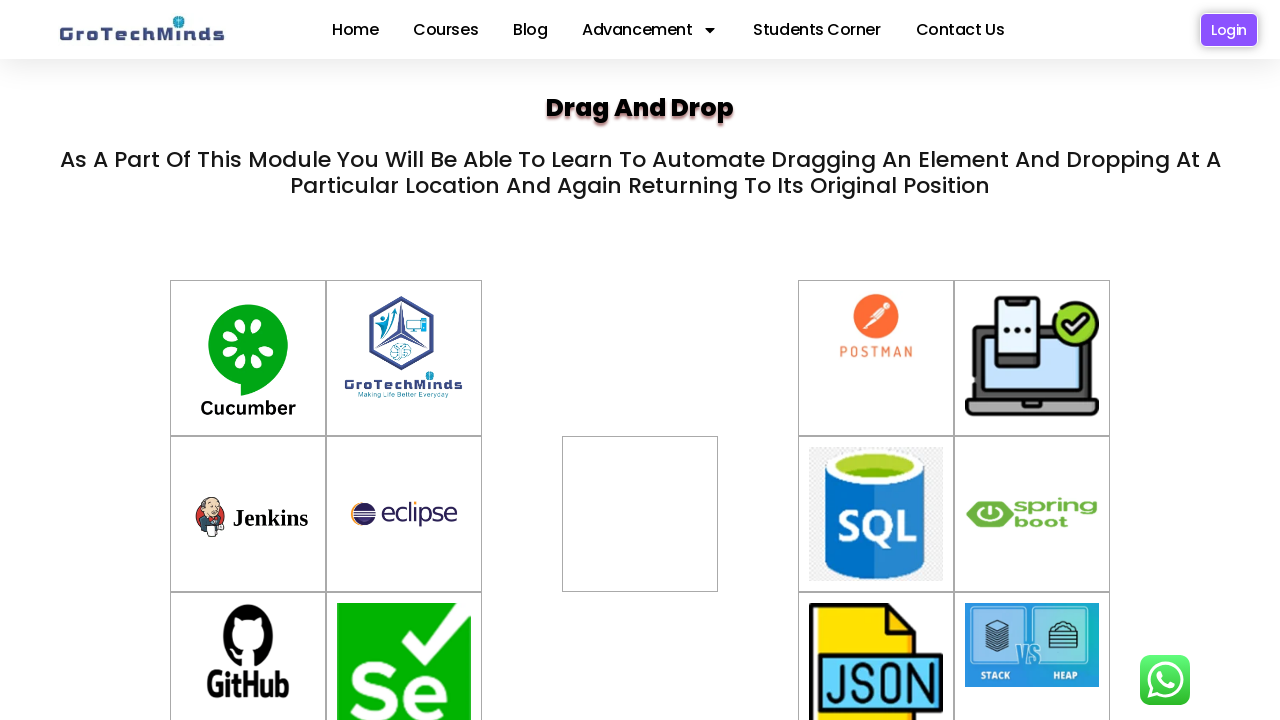

Located drop target element with id 'div2'
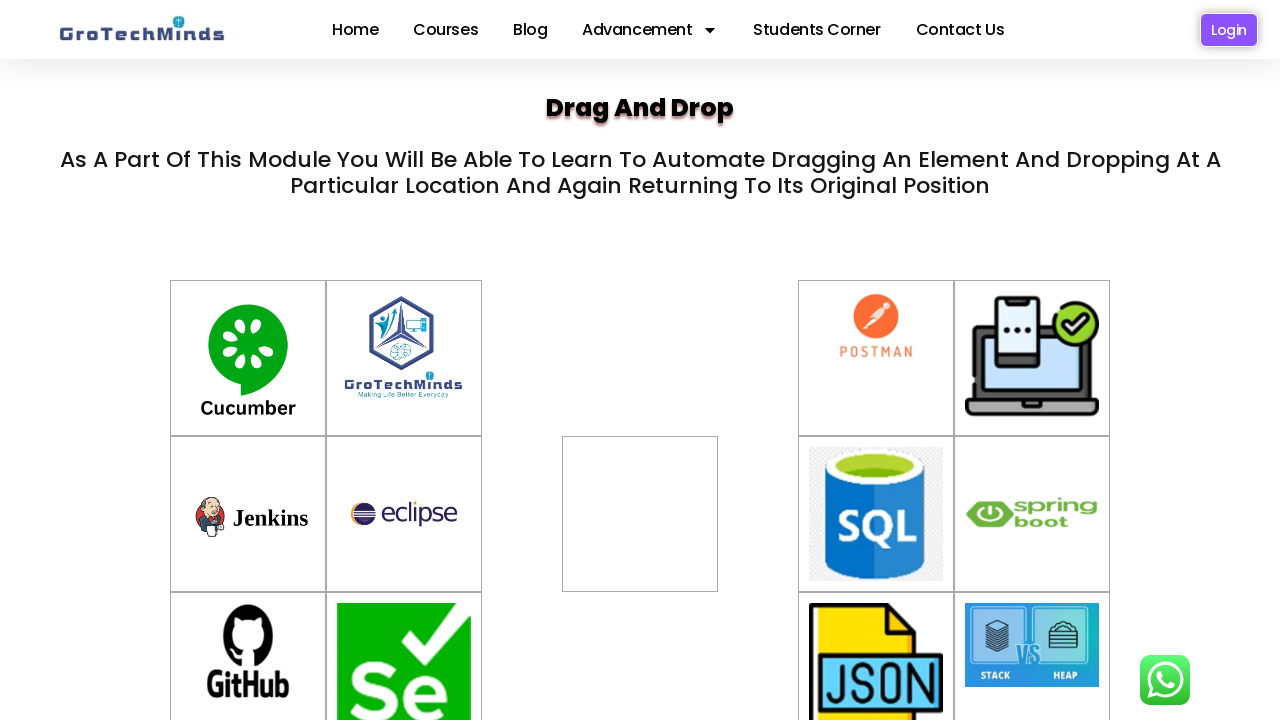

Dragged element '#drag11' and dropped it into target '#div2' at (640, 494)
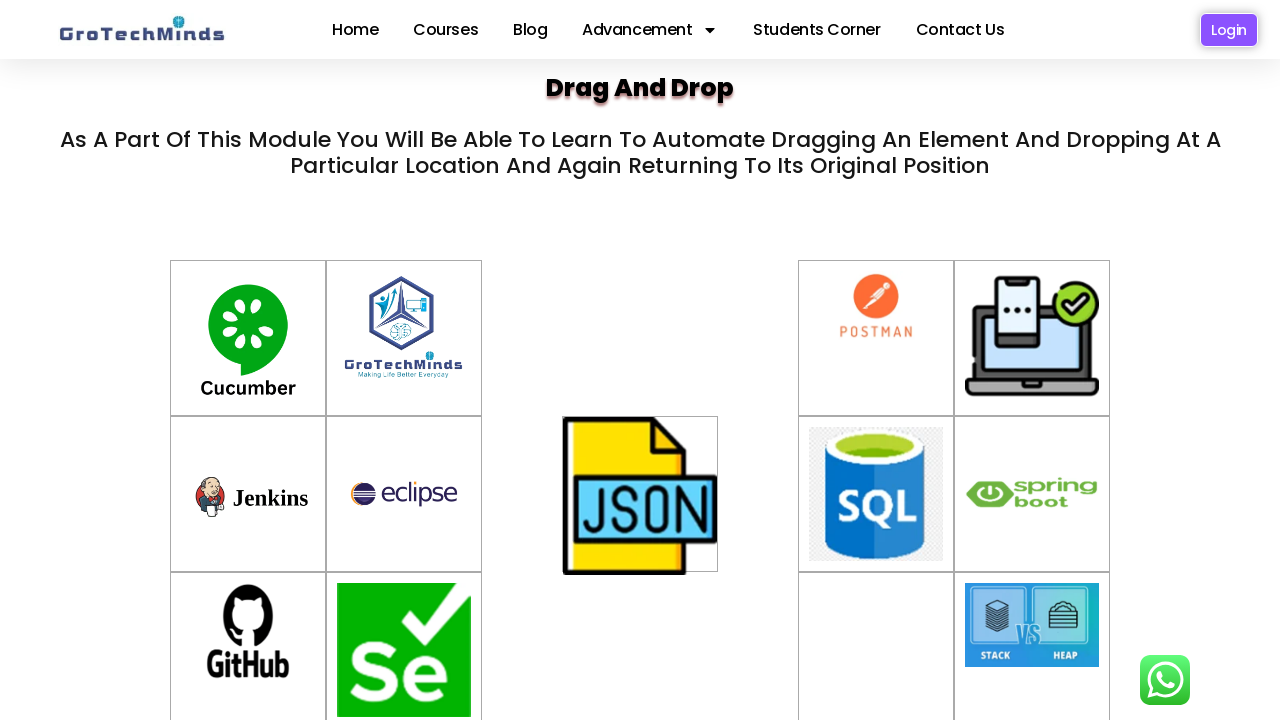

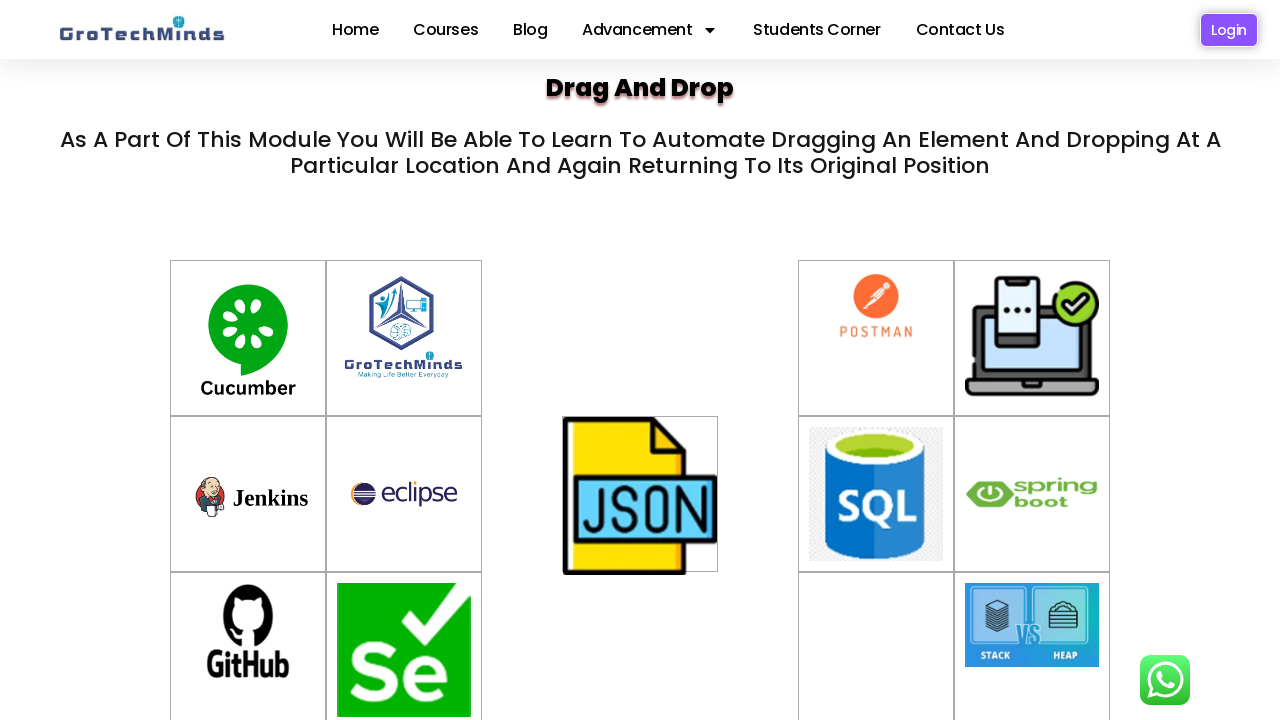